Navigates to the Elements page, clicks on Text Box menu item, and verifies the "Full Name" label text is visible on the text box page.

Starting URL: https://demoqa.com/elements

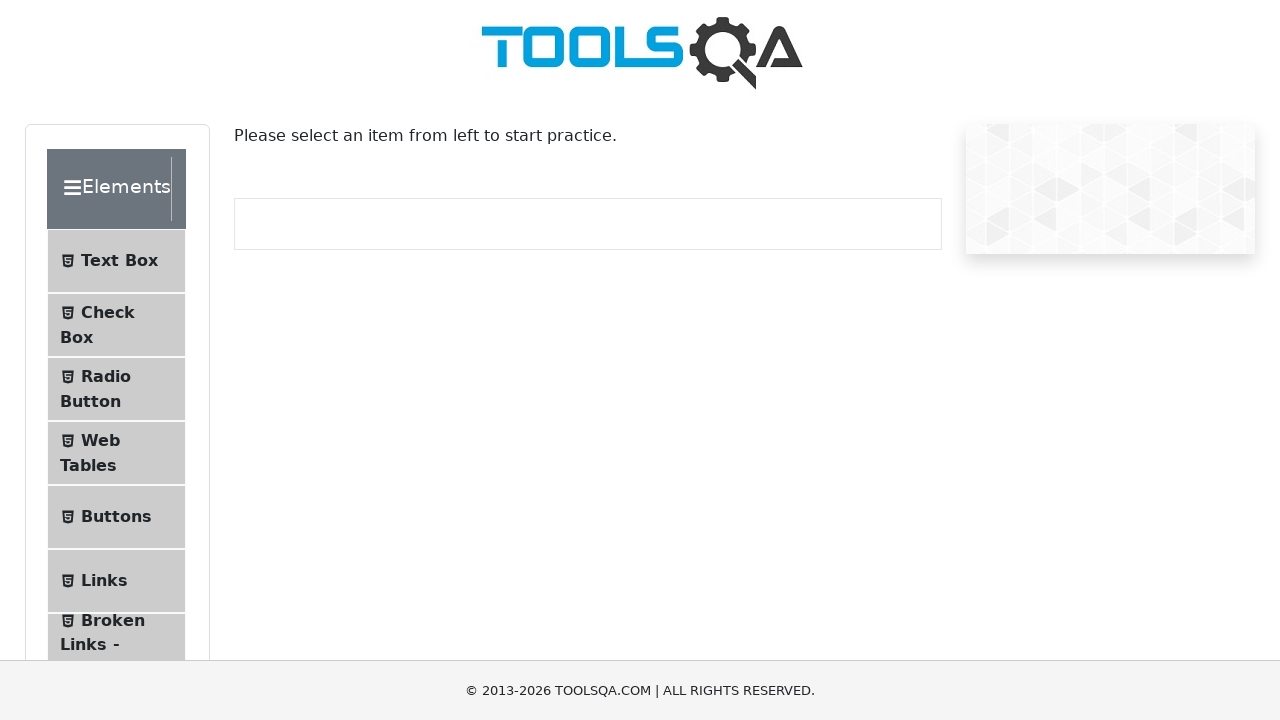

Clicked on Text Box menu item at (119, 261) on internal:text="Text Box"i
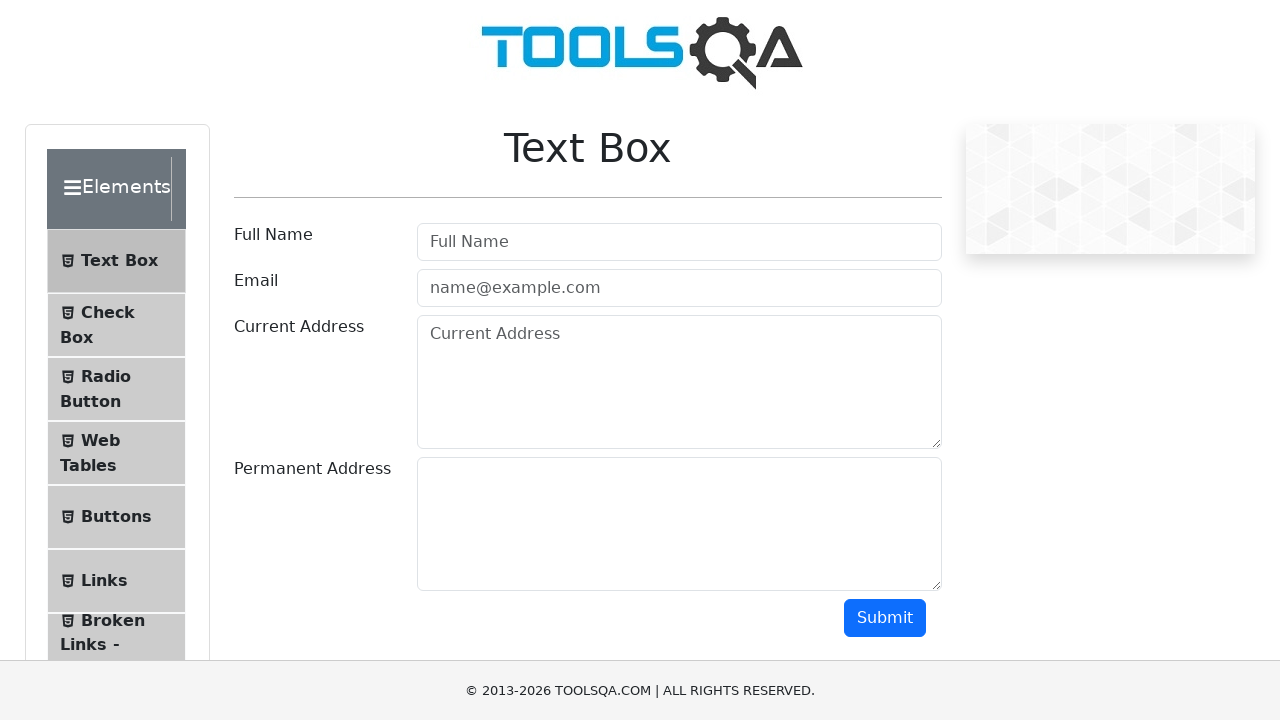

Navigated to text-box page
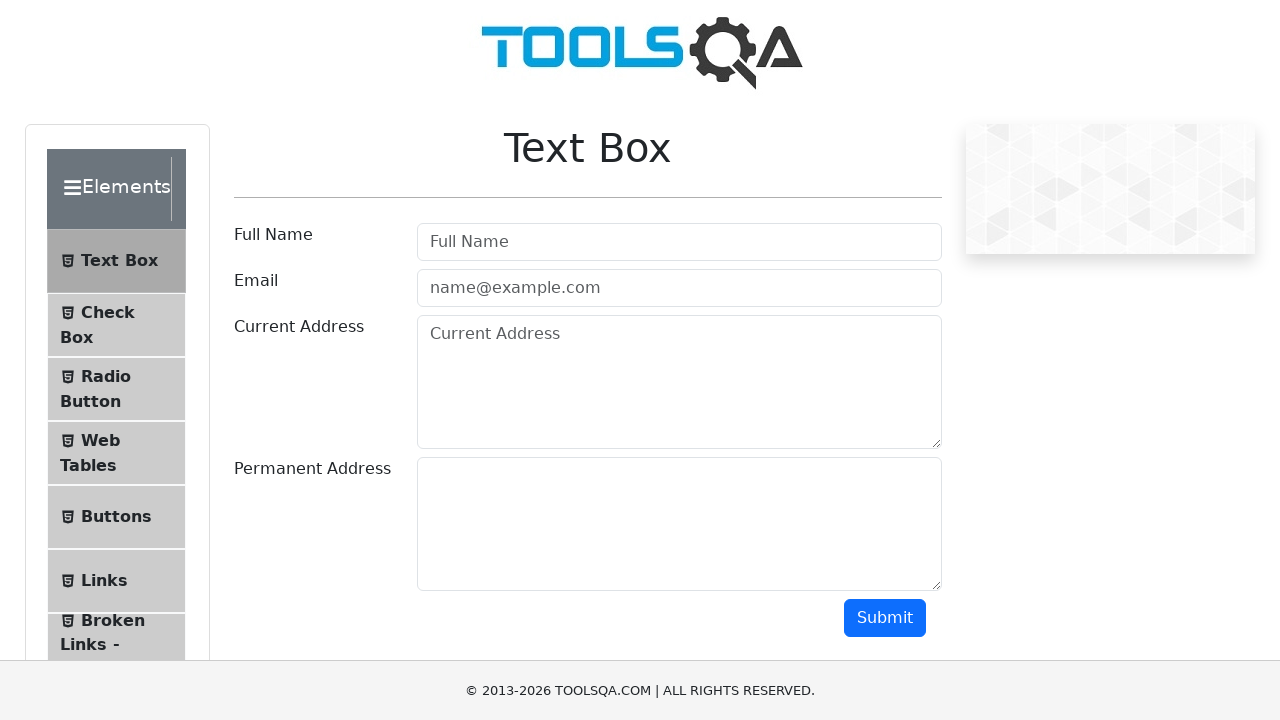

Verified 'Full Name' label text is visible on the text box page
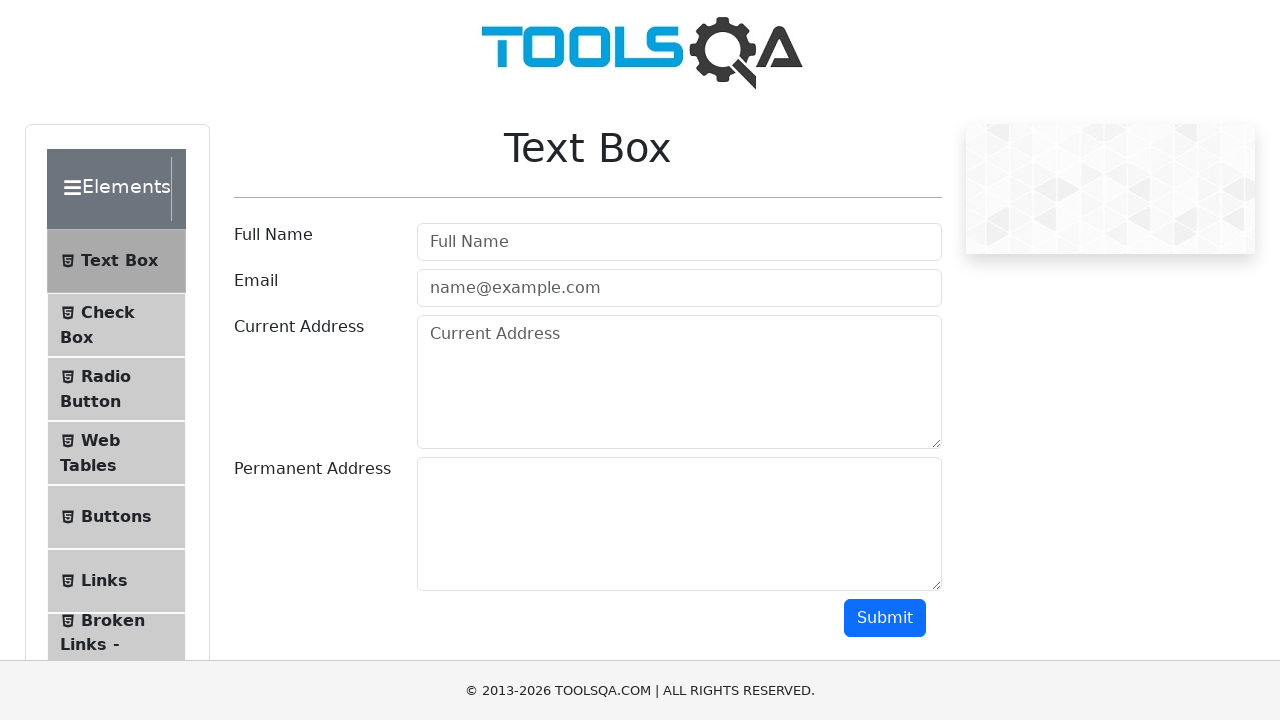

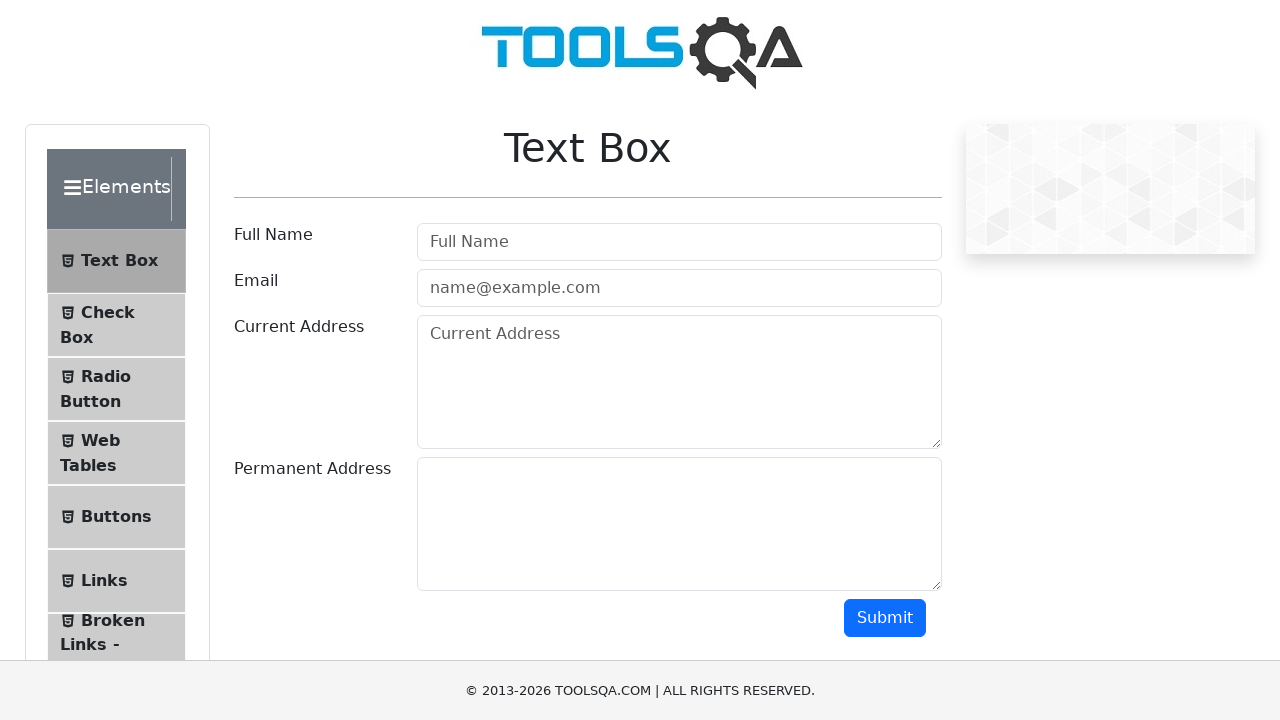